Launches Firefox in private browsing mode and navigates to Rahul Shetty Academy website

Starting URL: https://rahulshettyacademy.com/

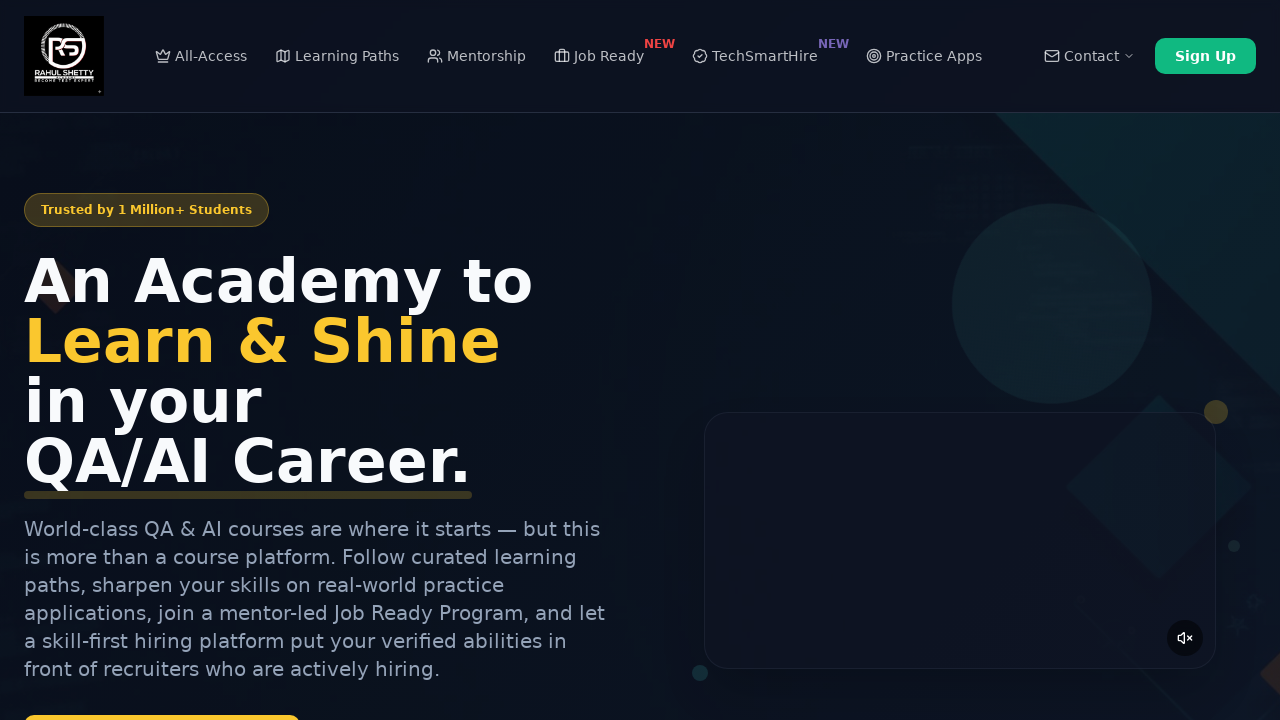

Waited for page to load with networkidle state on Rahul Shetty Academy website
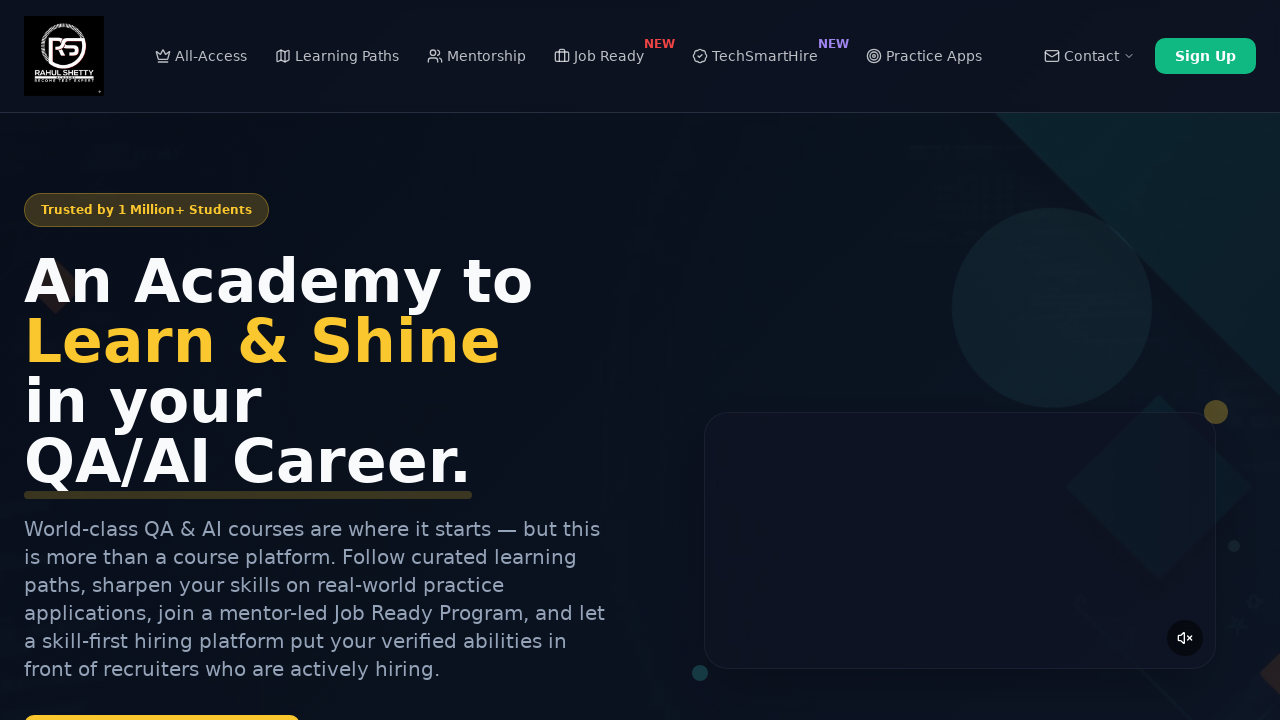

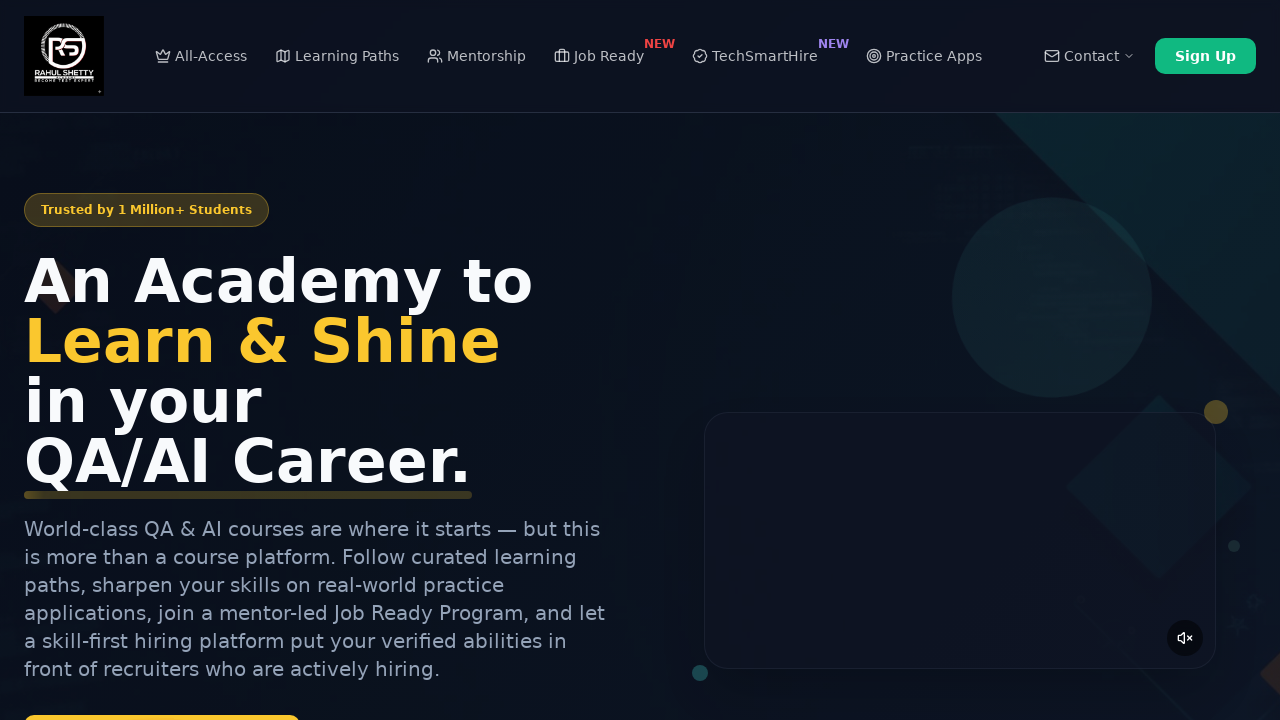